Tests checkbox functionality by checking and unchecking three checkboxes, verifying their states after each action

Starting URL: https://rahulshettyacademy.com/AutomationPractice/

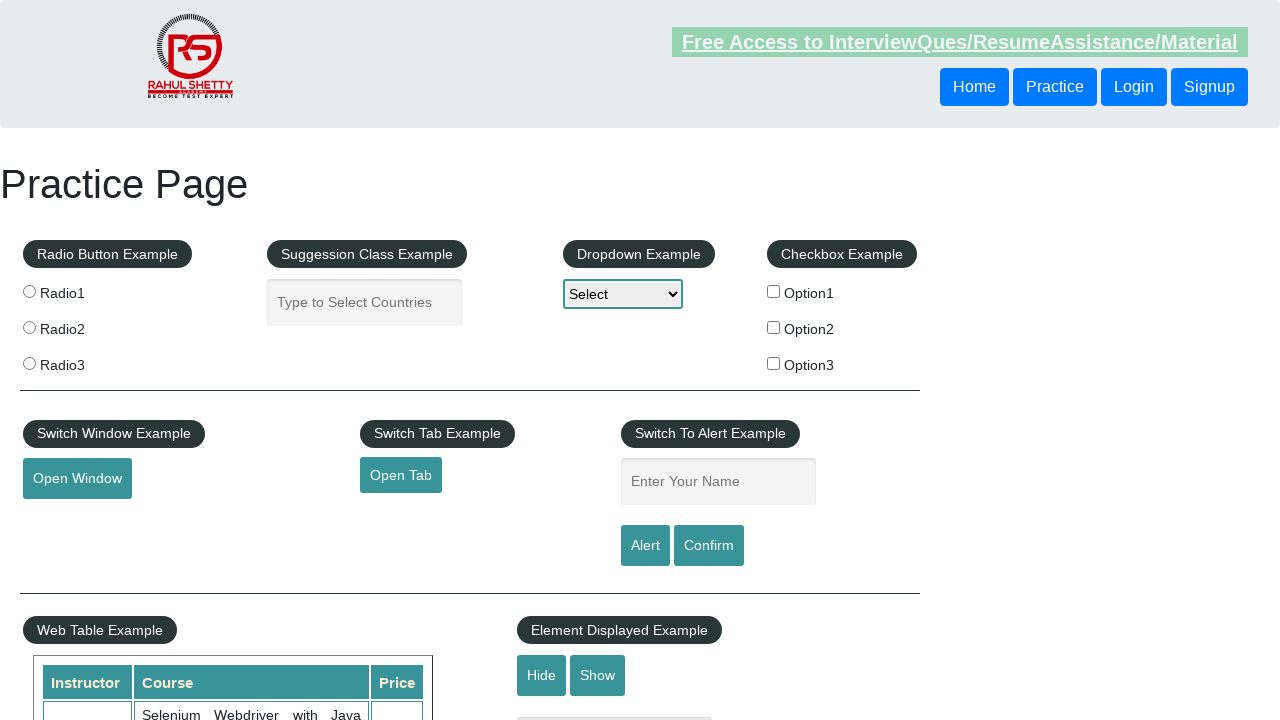

Clicked first checkbox (checkBoxOption1) at (774, 291) on xpath=//input[@id='checkBoxOption1']
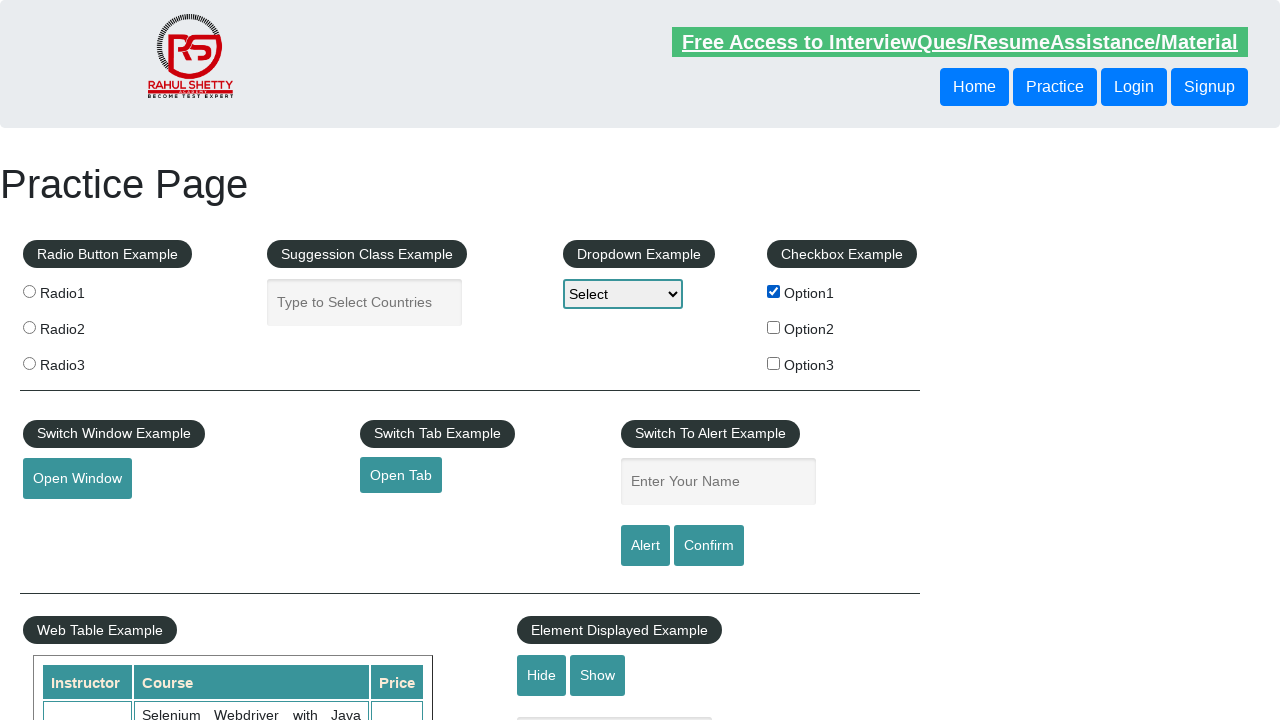

Verified first checkbox is checked
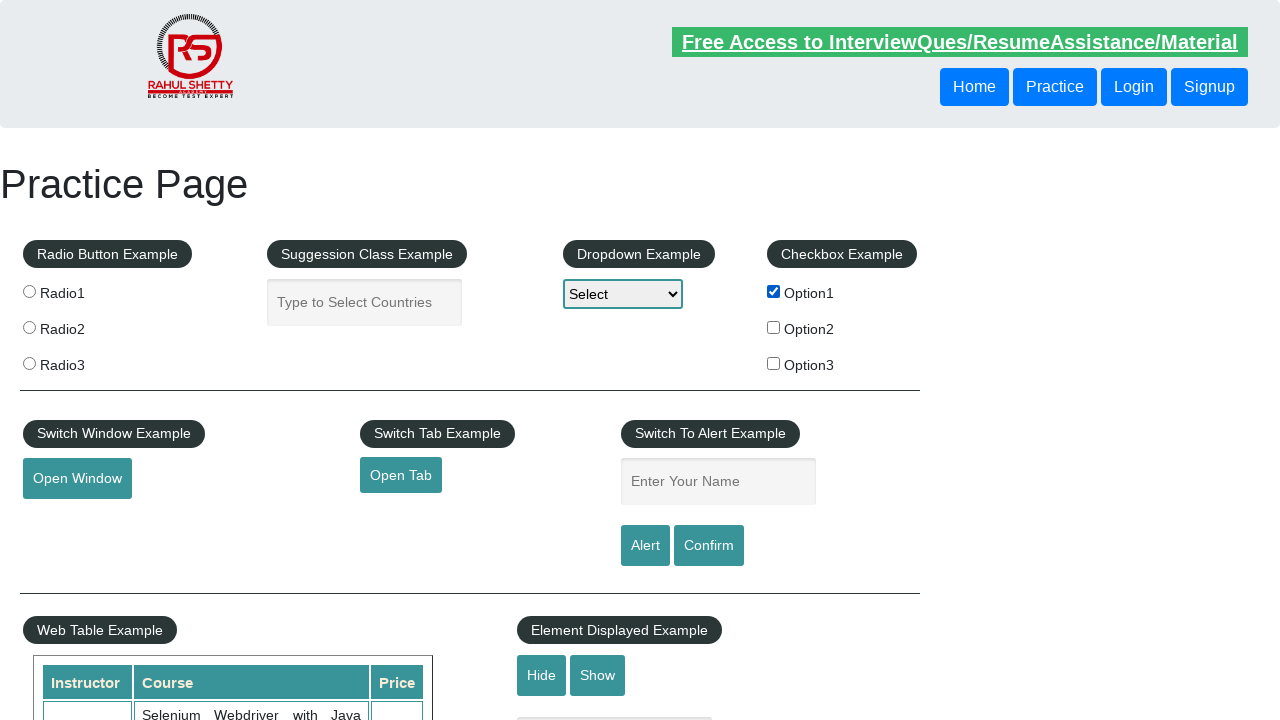

Clicked second checkbox (checkBoxOption2) at (774, 327) on xpath=//input[@id='checkBoxOption2']
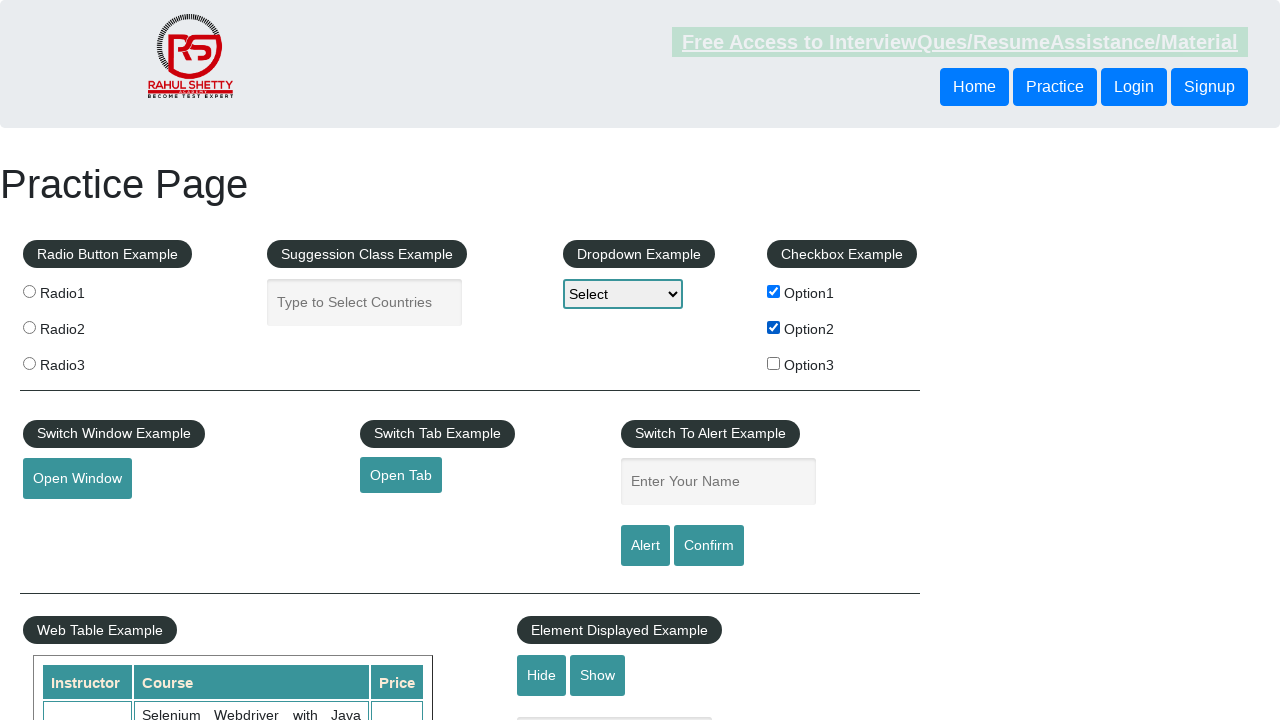

Verified second checkbox is checked
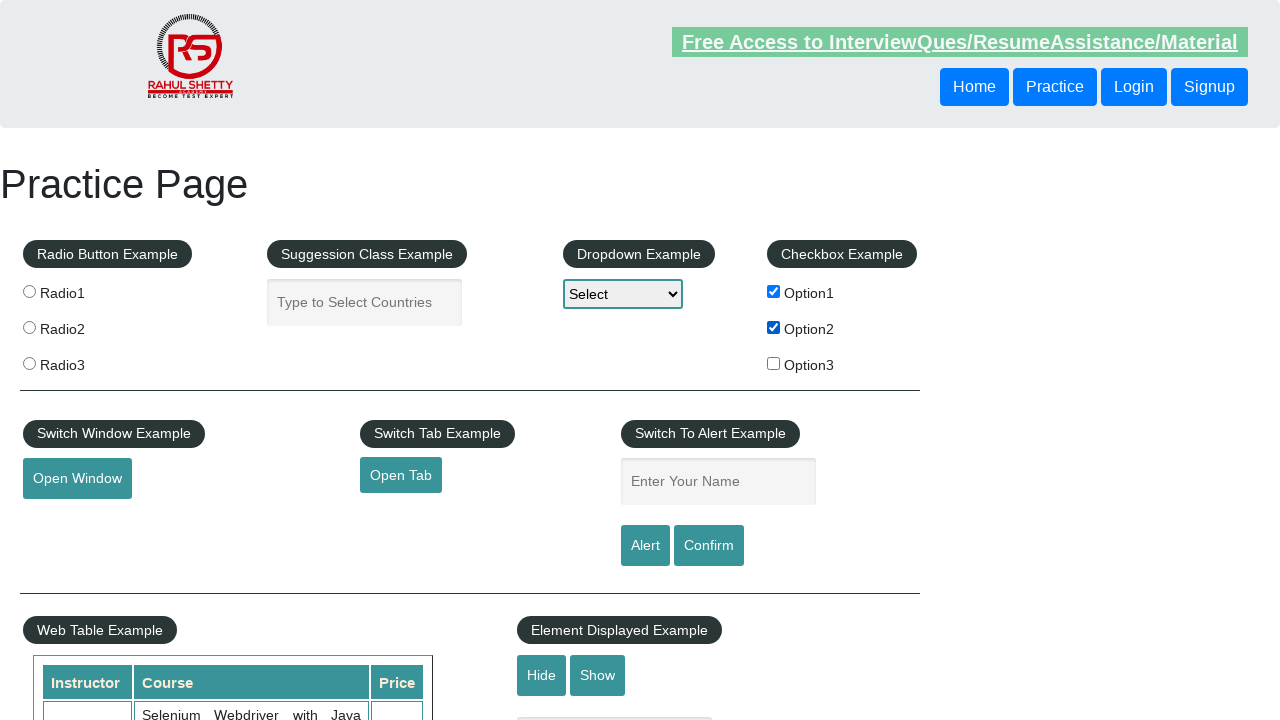

Clicked third checkbox (checkBoxOption3) at (774, 363) on xpath=//input[@id='checkBoxOption3']
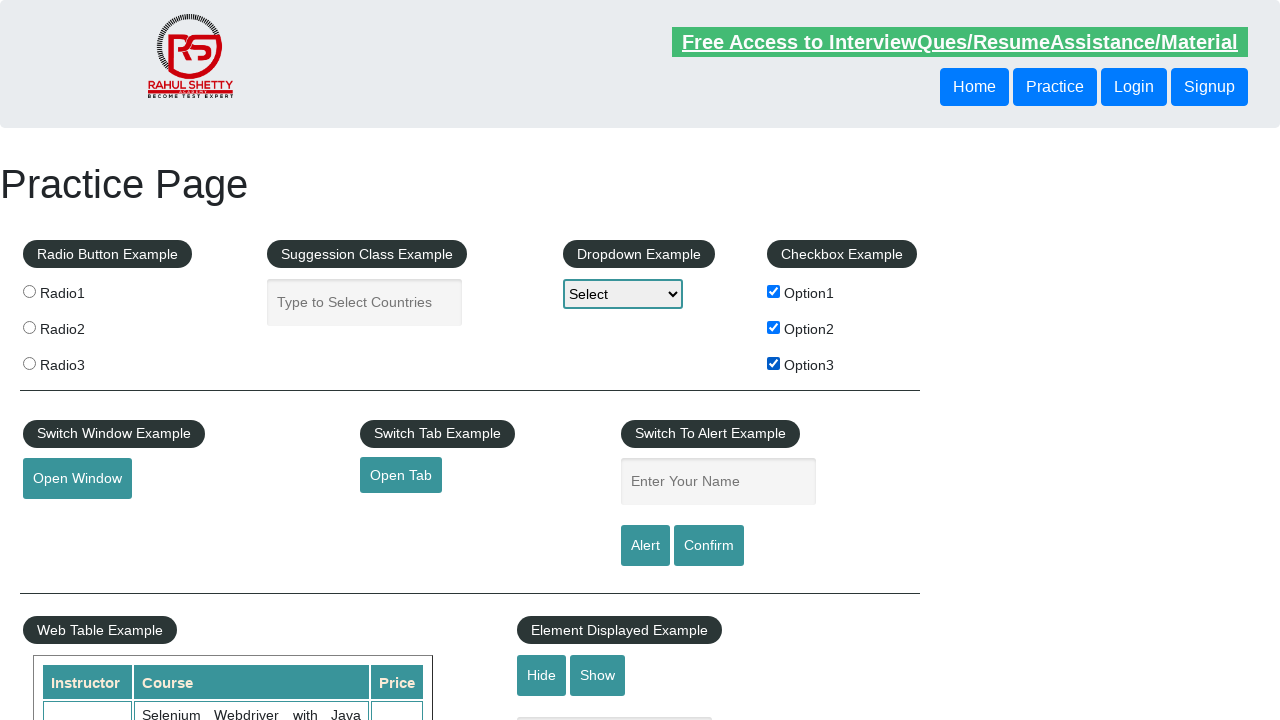

Verified third checkbox is checked
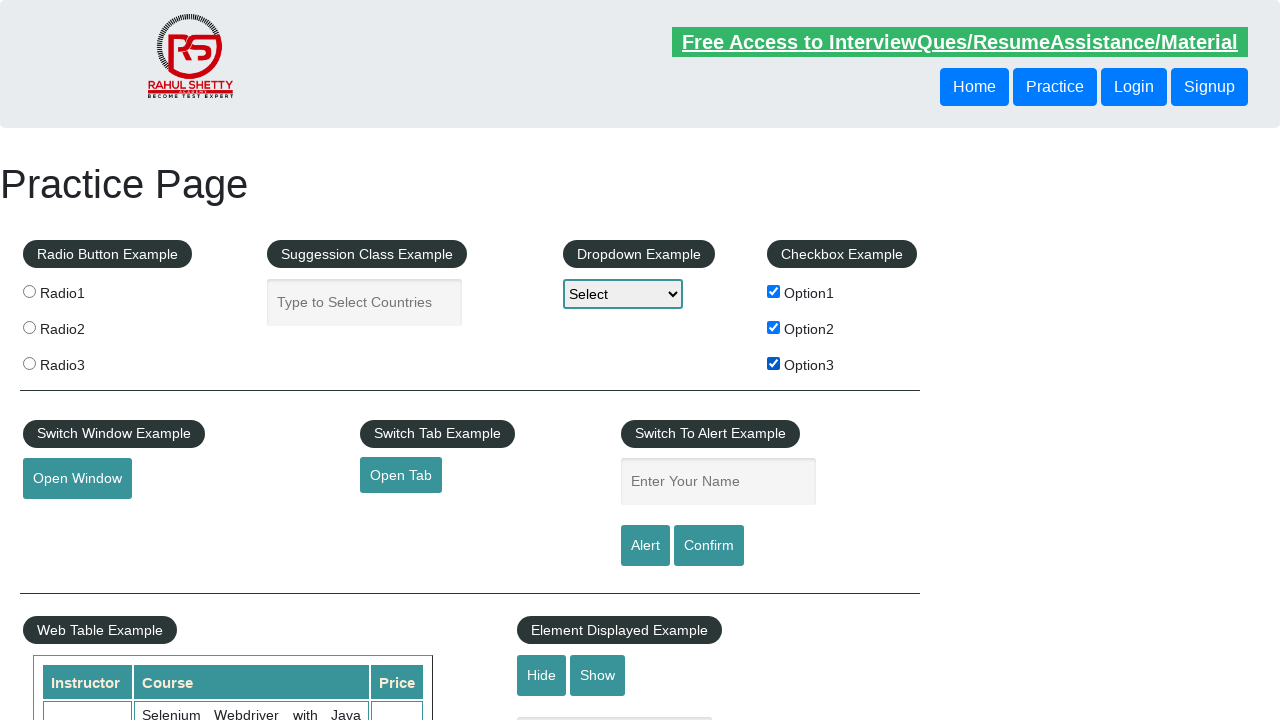

Clicked first checkbox to uncheck it at (774, 291) on xpath=//input[@id='checkBoxOption1']
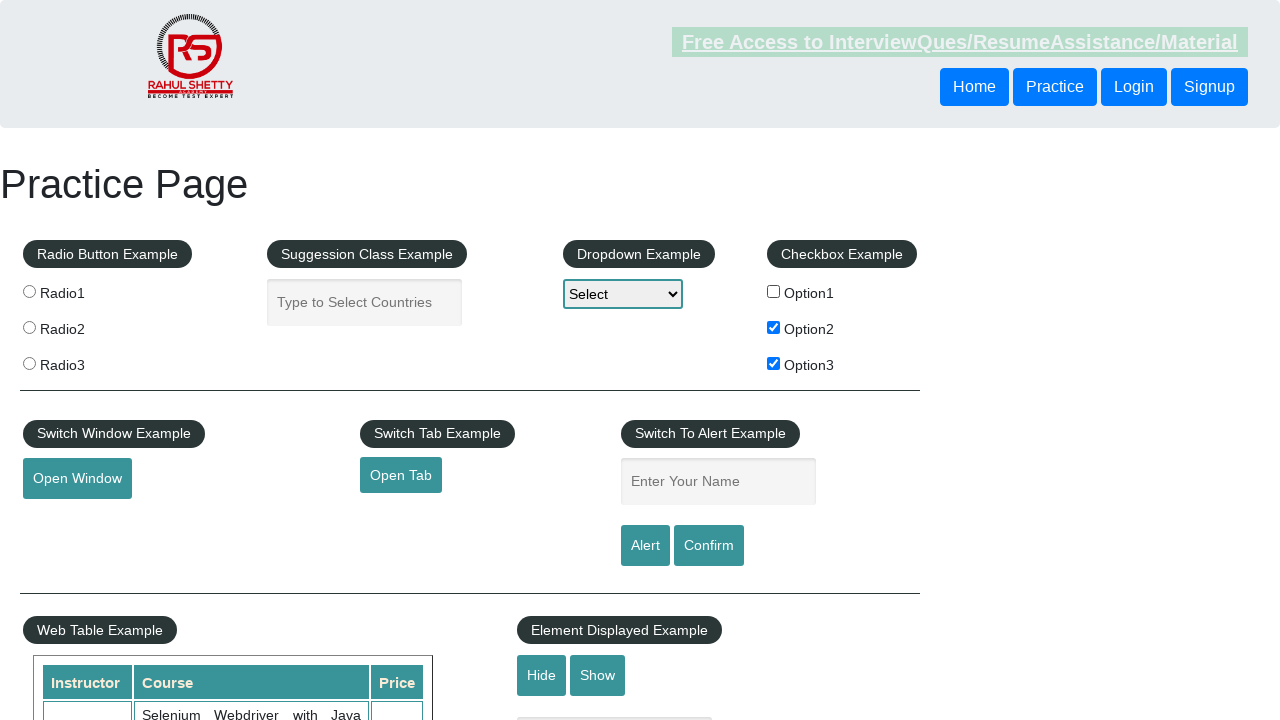

Verified first checkbox is unchecked
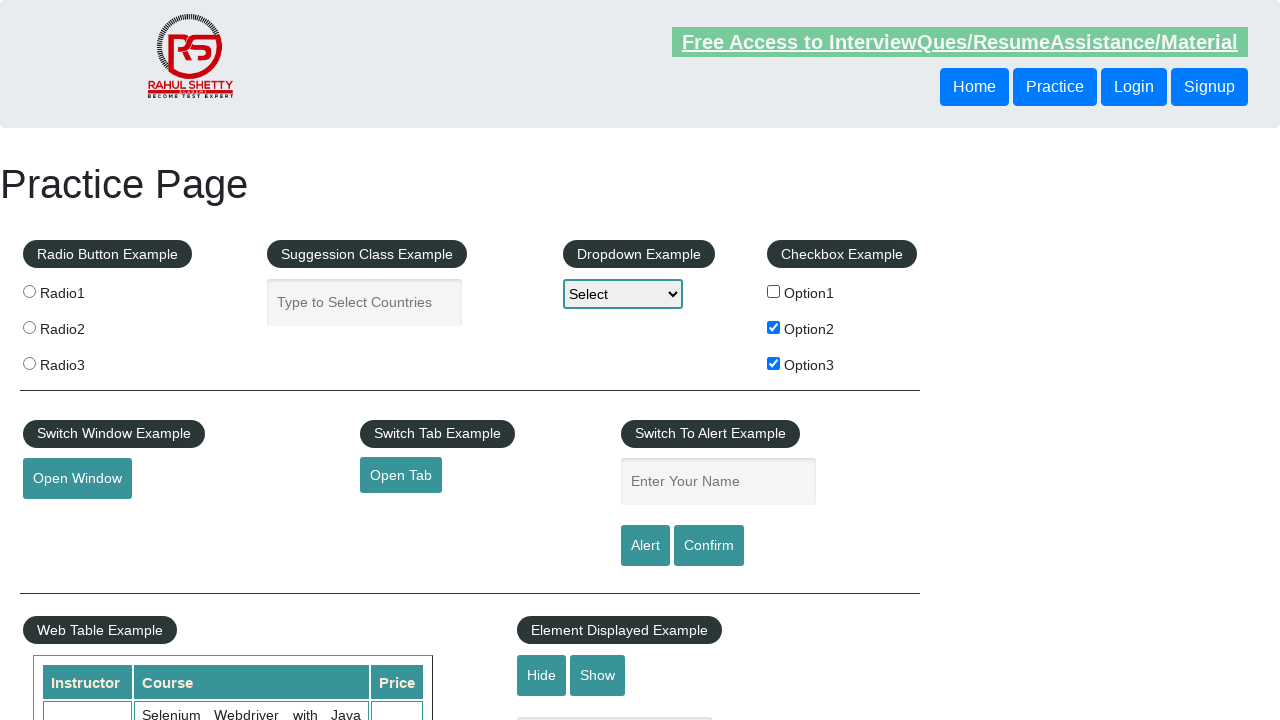

Clicked second checkbox to uncheck it at (774, 327) on xpath=//input[@id='checkBoxOption2']
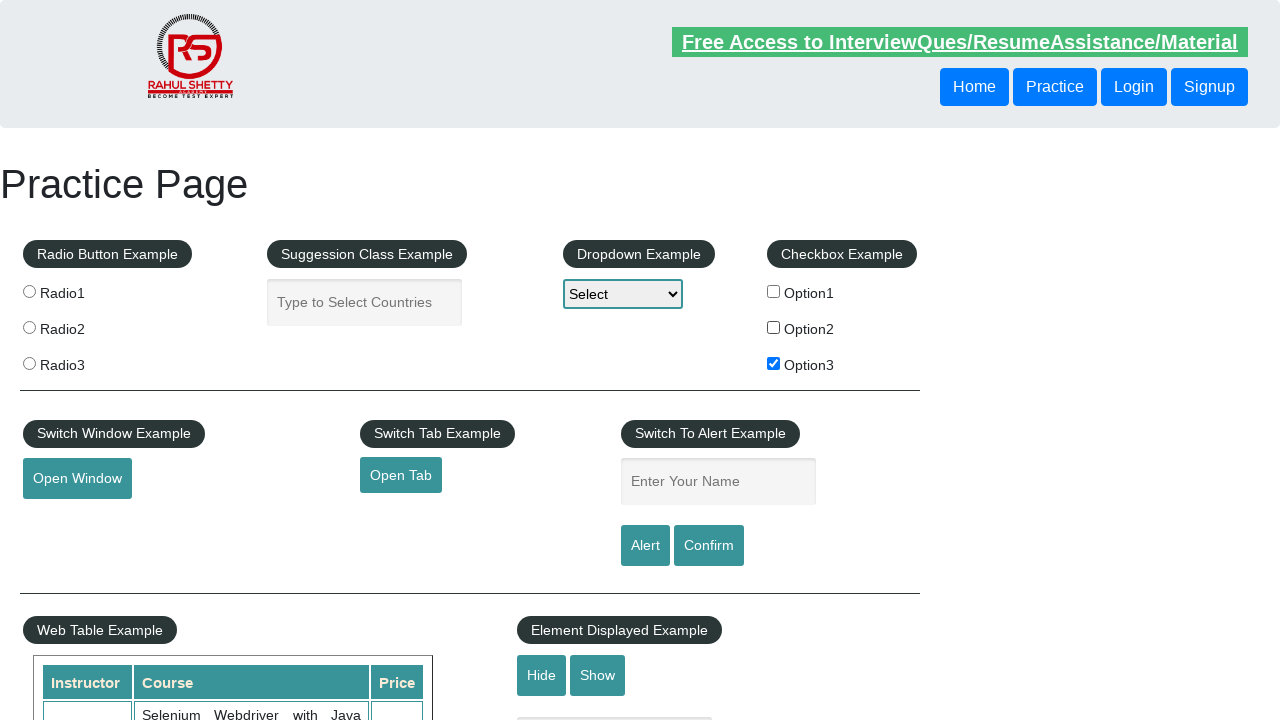

Verified second checkbox is unchecked
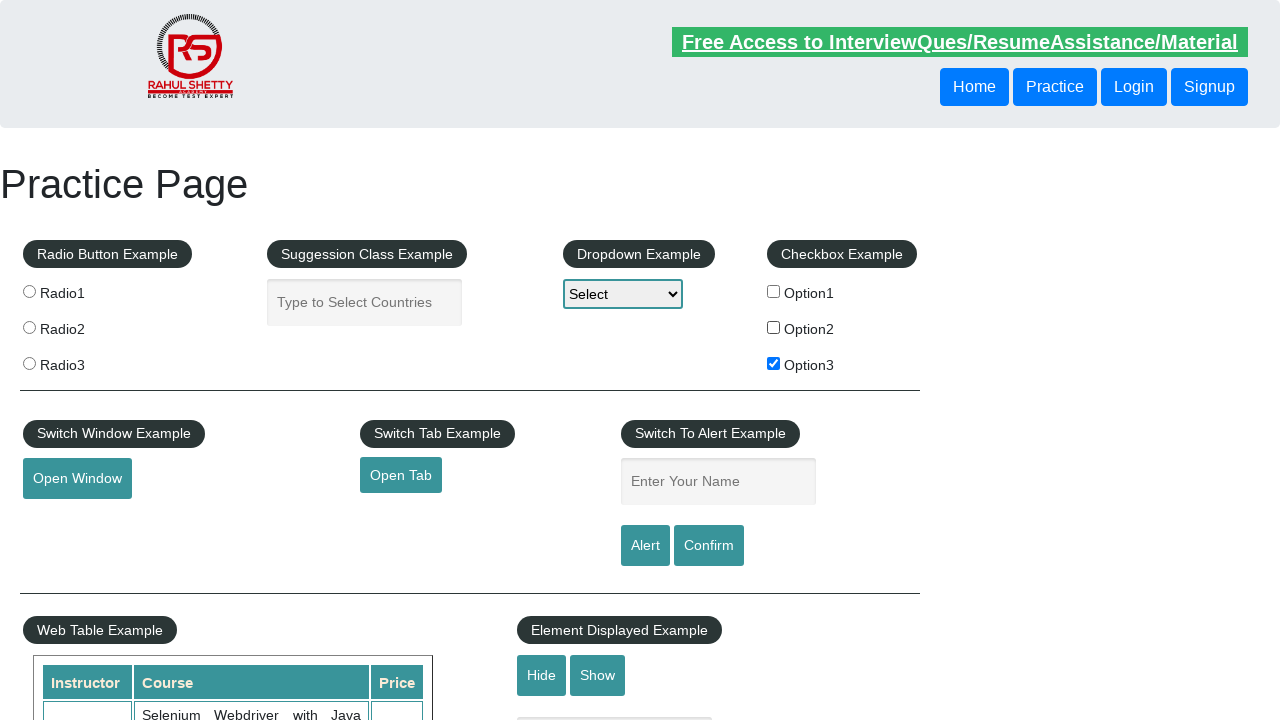

Clicked third checkbox to uncheck it at (774, 363) on xpath=//input[@id='checkBoxOption3']
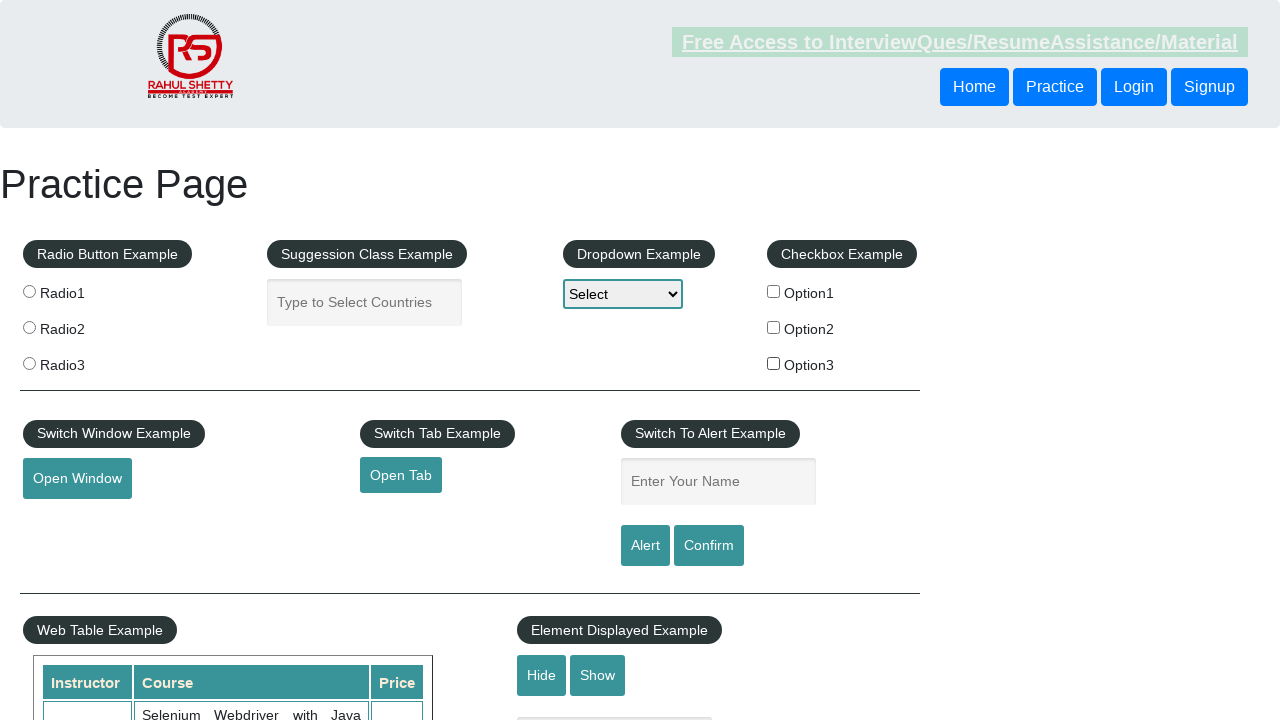

Verified third checkbox is unchecked
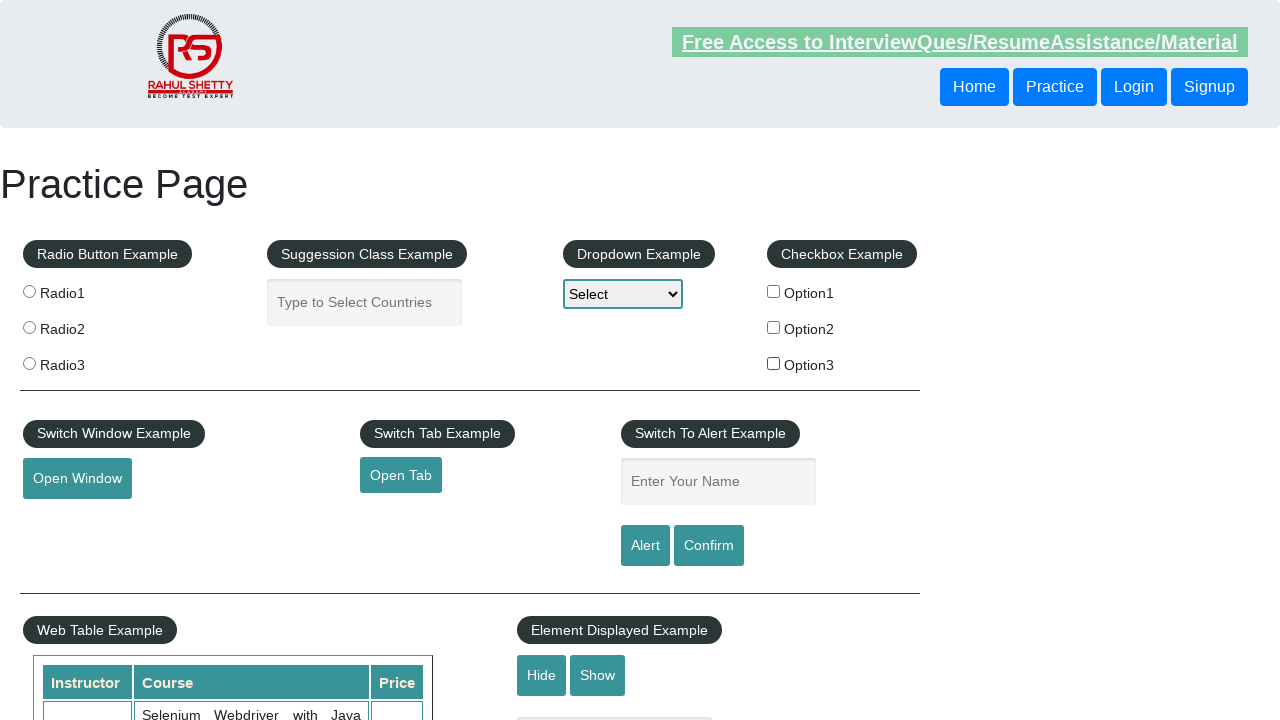

Counted total checkboxes: 3
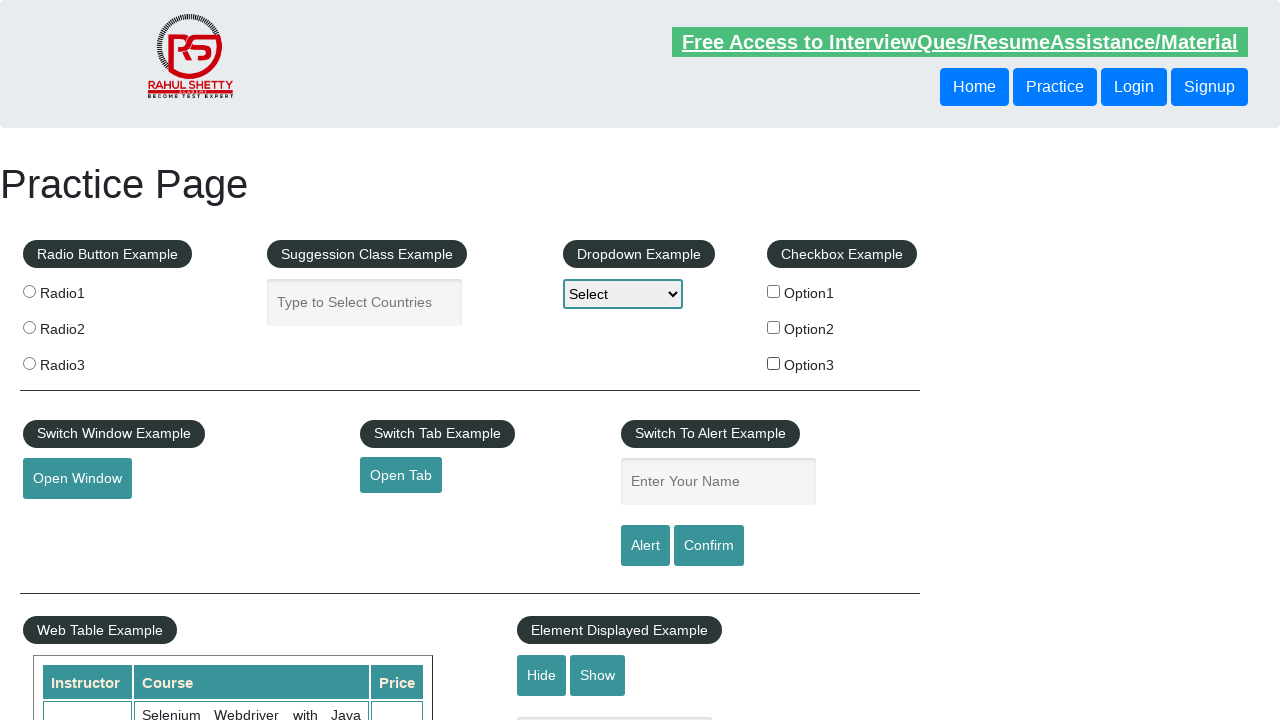

Printed checkbox count to console: 3
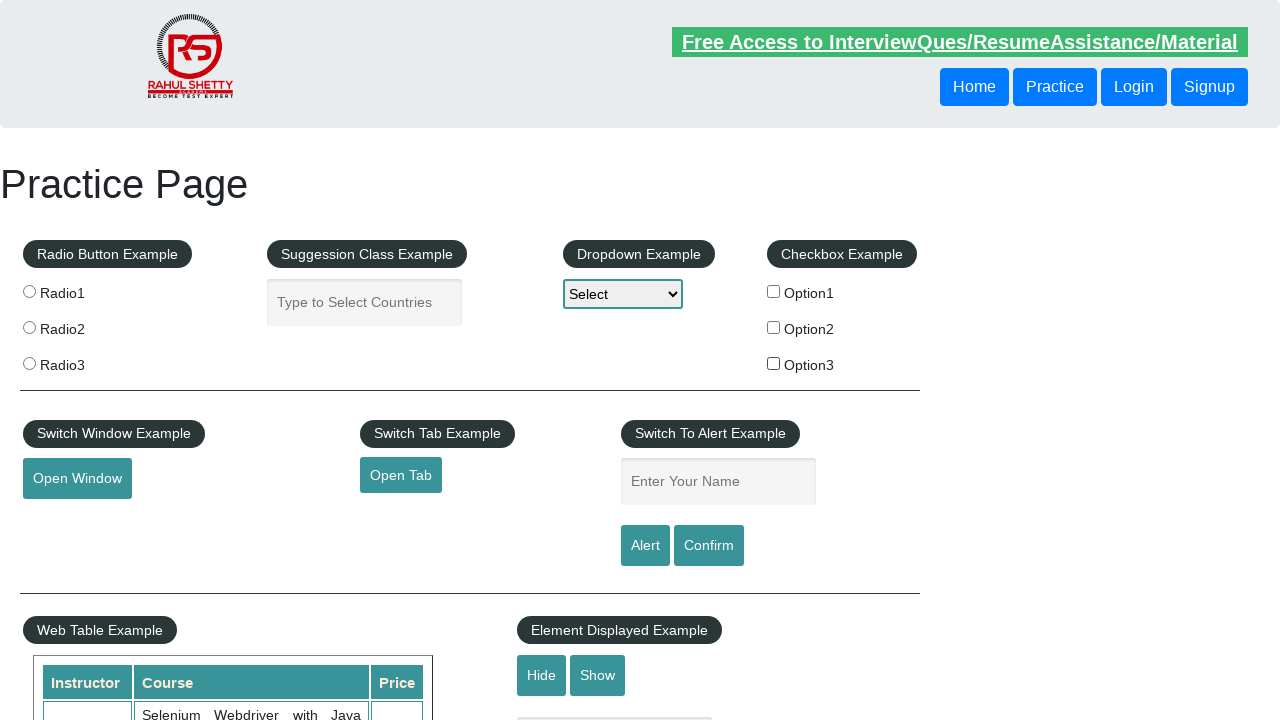

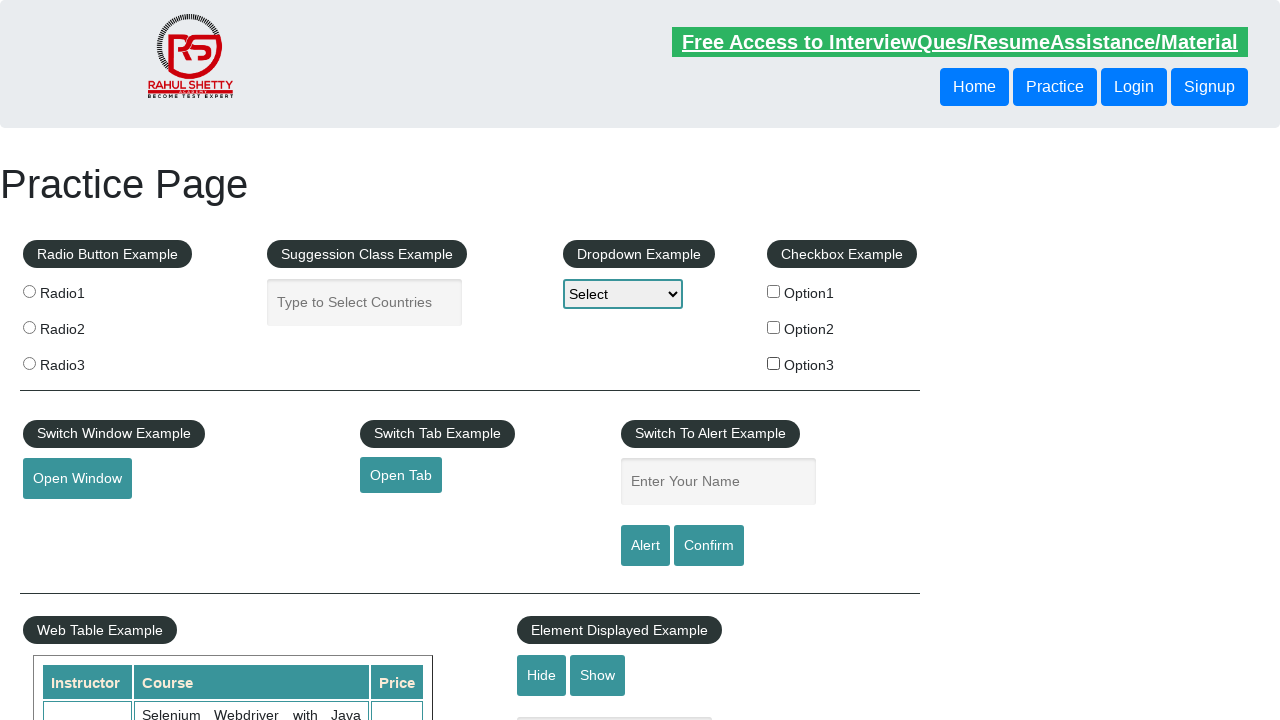